Navigates to a Bootstrap dropdown practice page and interacts with a dropdown menu button element

Starting URL: http://seleniumpractise.blogspot.com/2016/08/bootstrap-dropdown-example-for-selenium.html

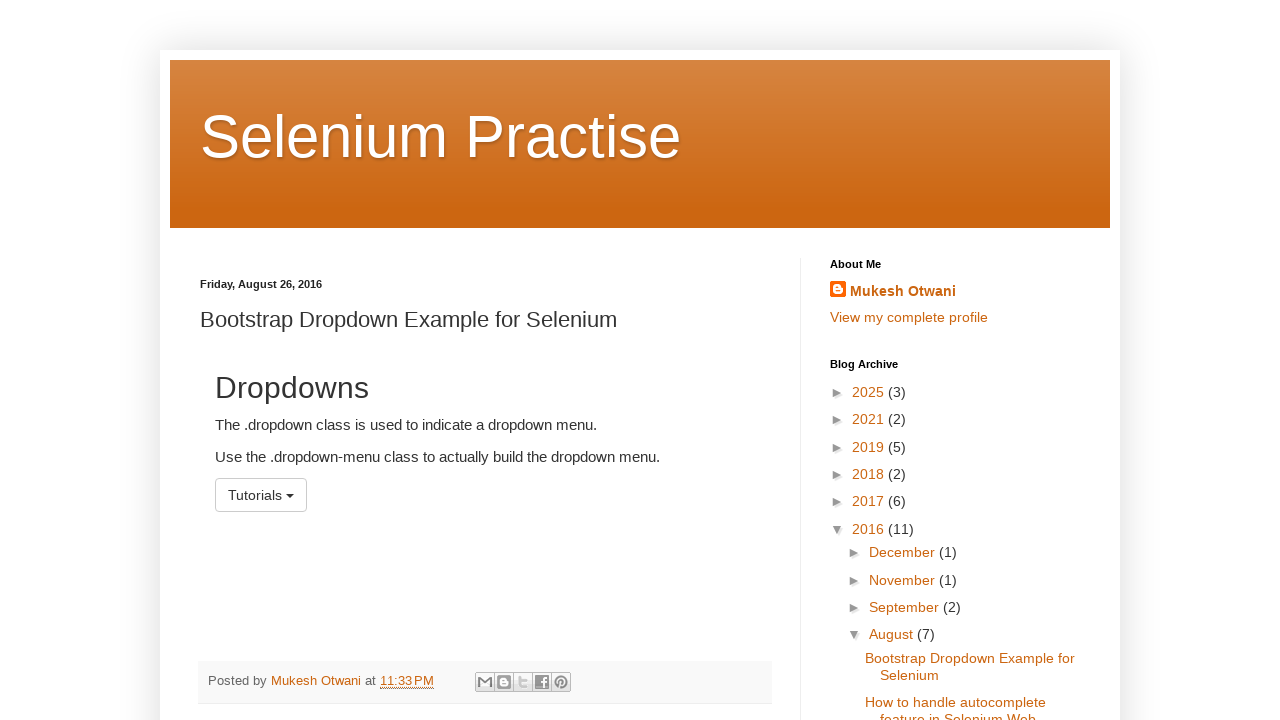

Waited for dropdown menu button with id 'menu1' to load
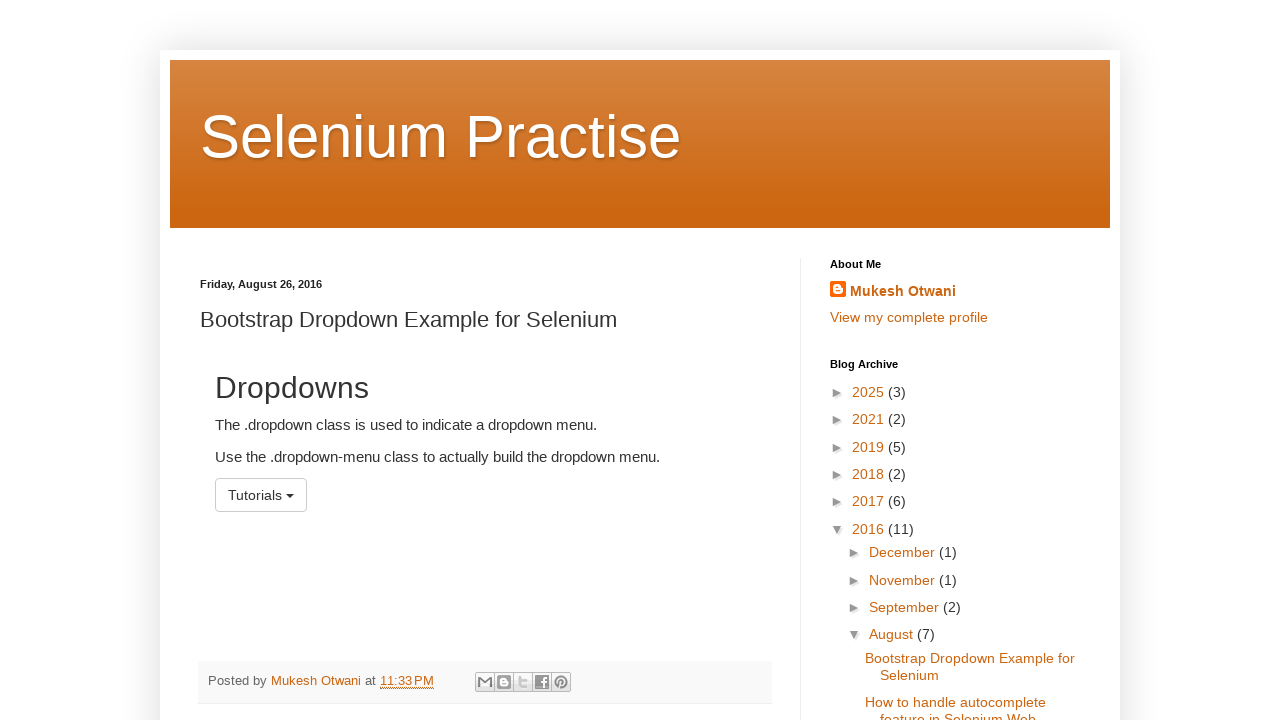

Clicked dropdown menu button to open the menu at (261, 495) on #menu1
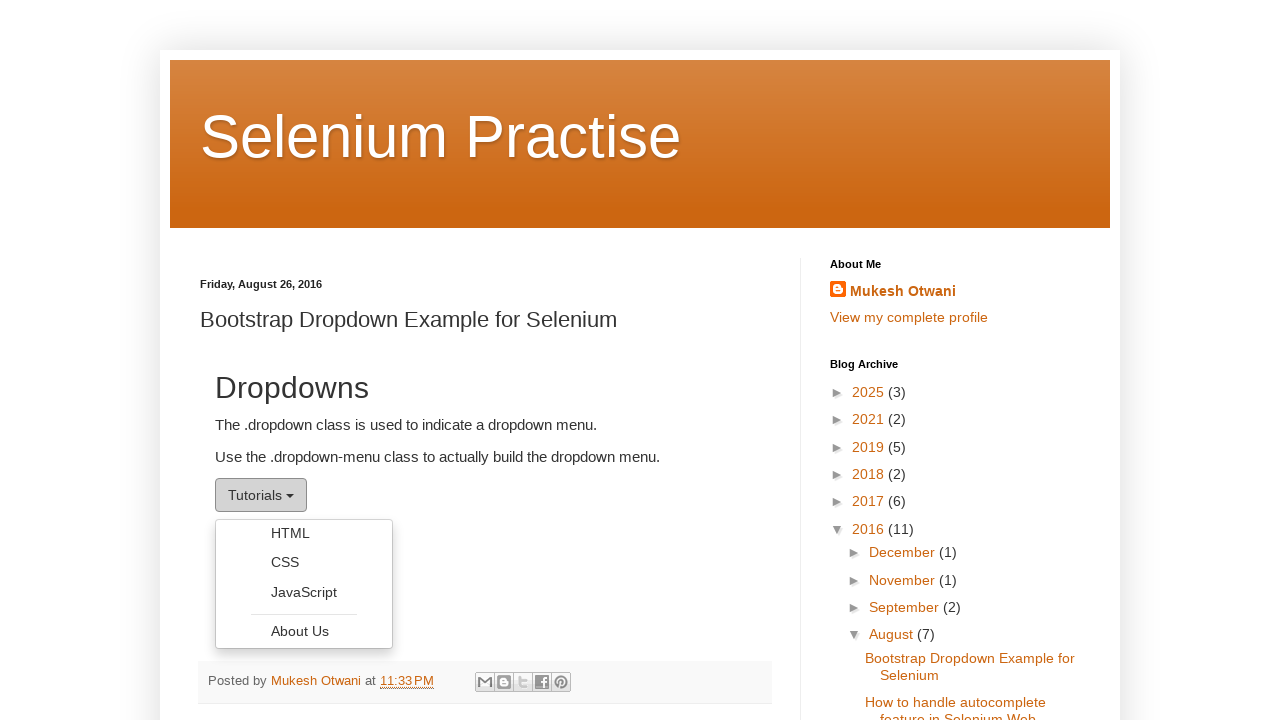

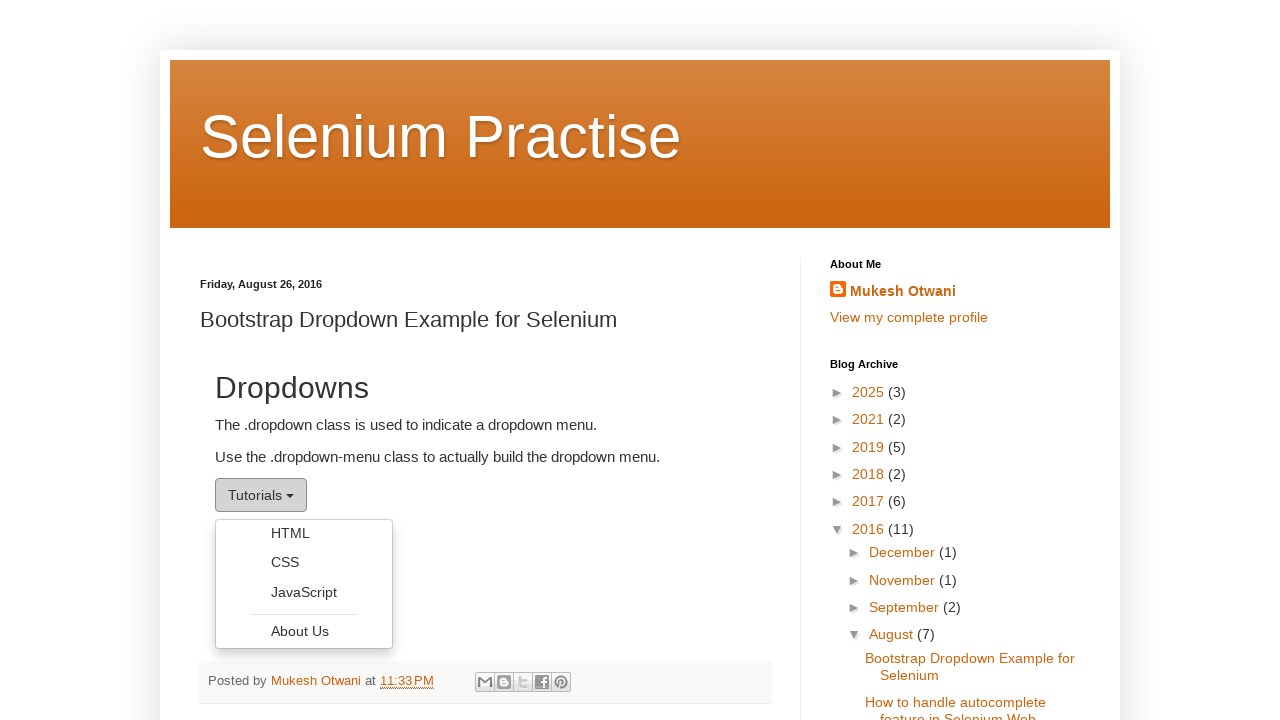